Tests scrolling from the footer element with an offset to reveal a checkbox inside a nested iframe

Starting URL: https://www.selenium.dev/selenium/web/scrolling_tests/frame_with_nested_scrolling_frame_out_of_view.html

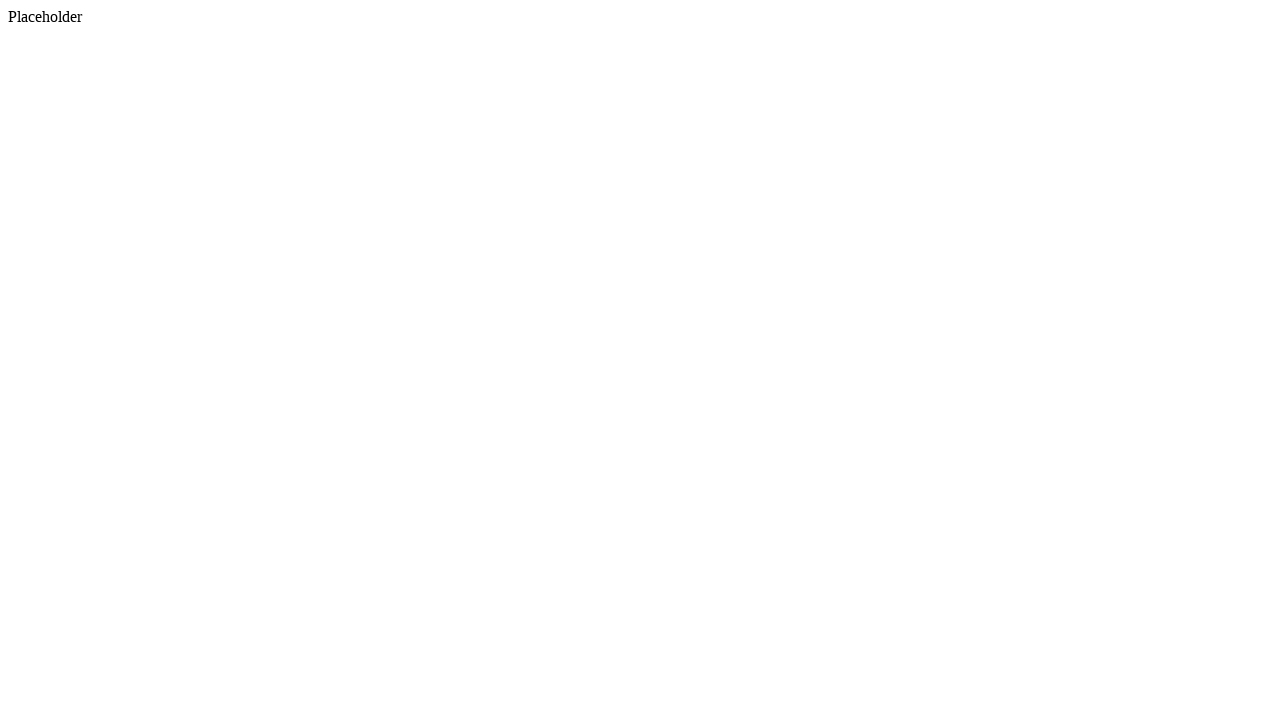

Located footer element and scrolled it into view
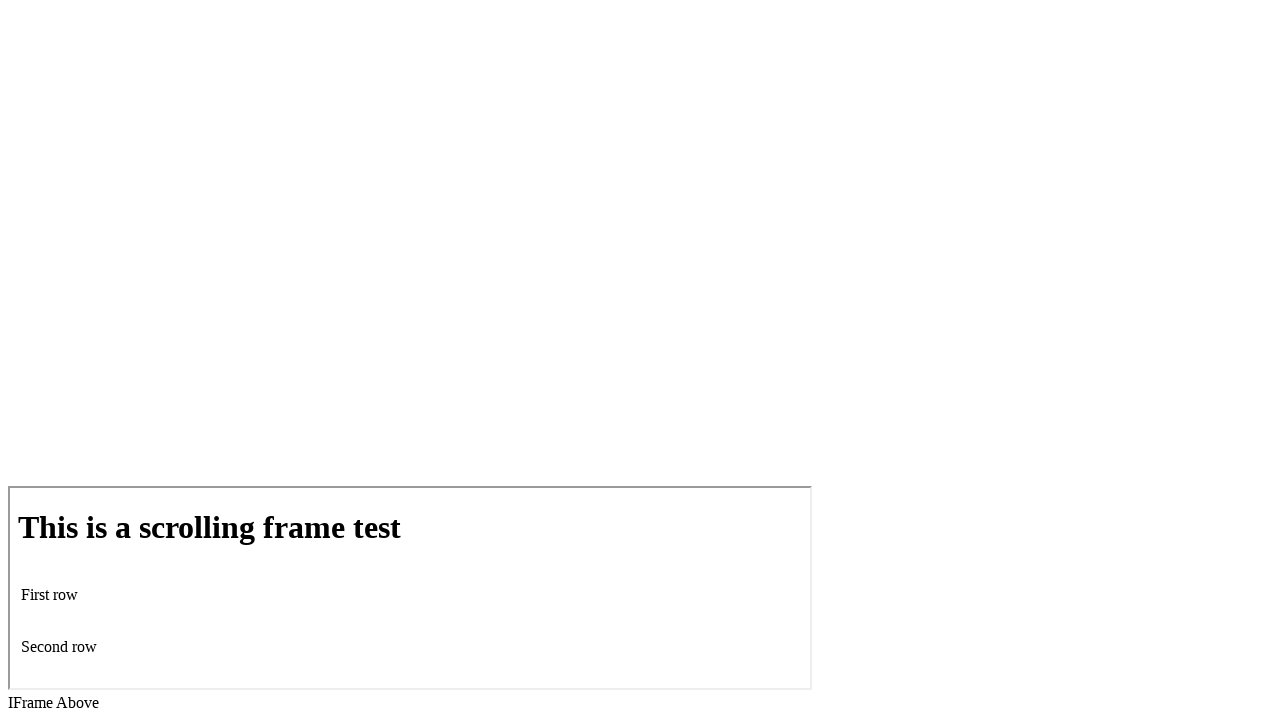

Scrolled down by 200 pixels using mouse wheel
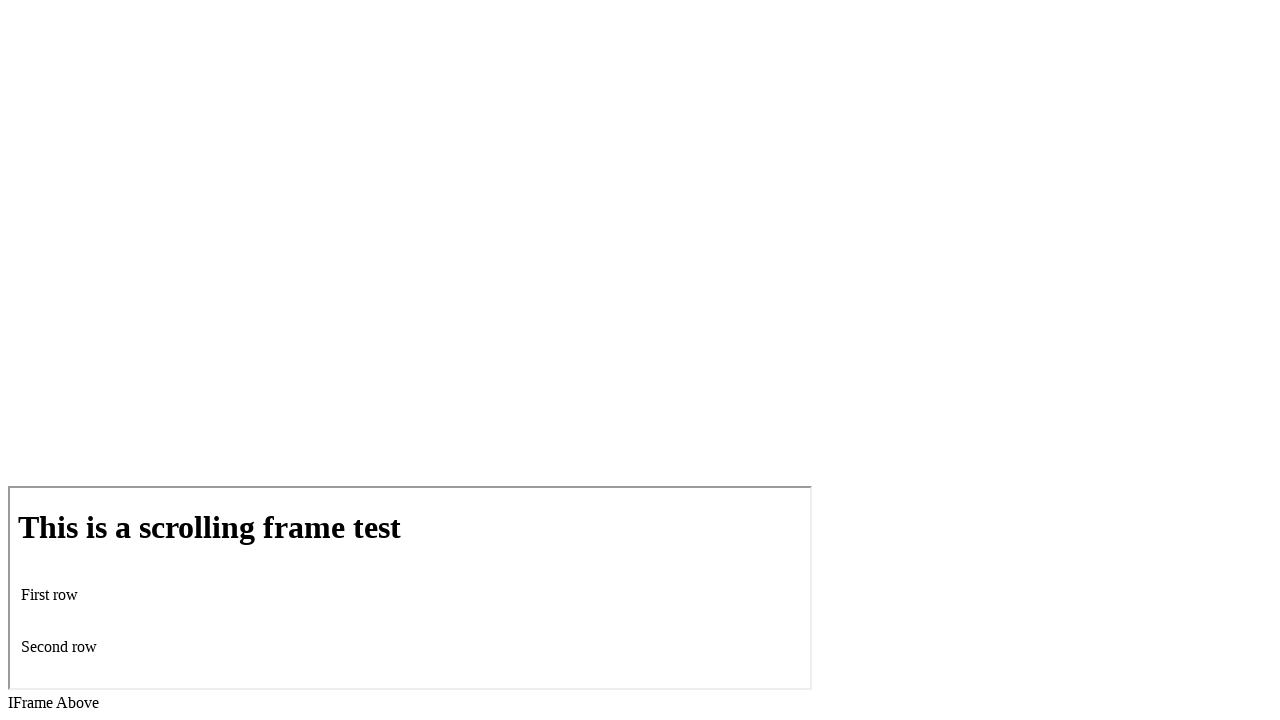

Located iframe element
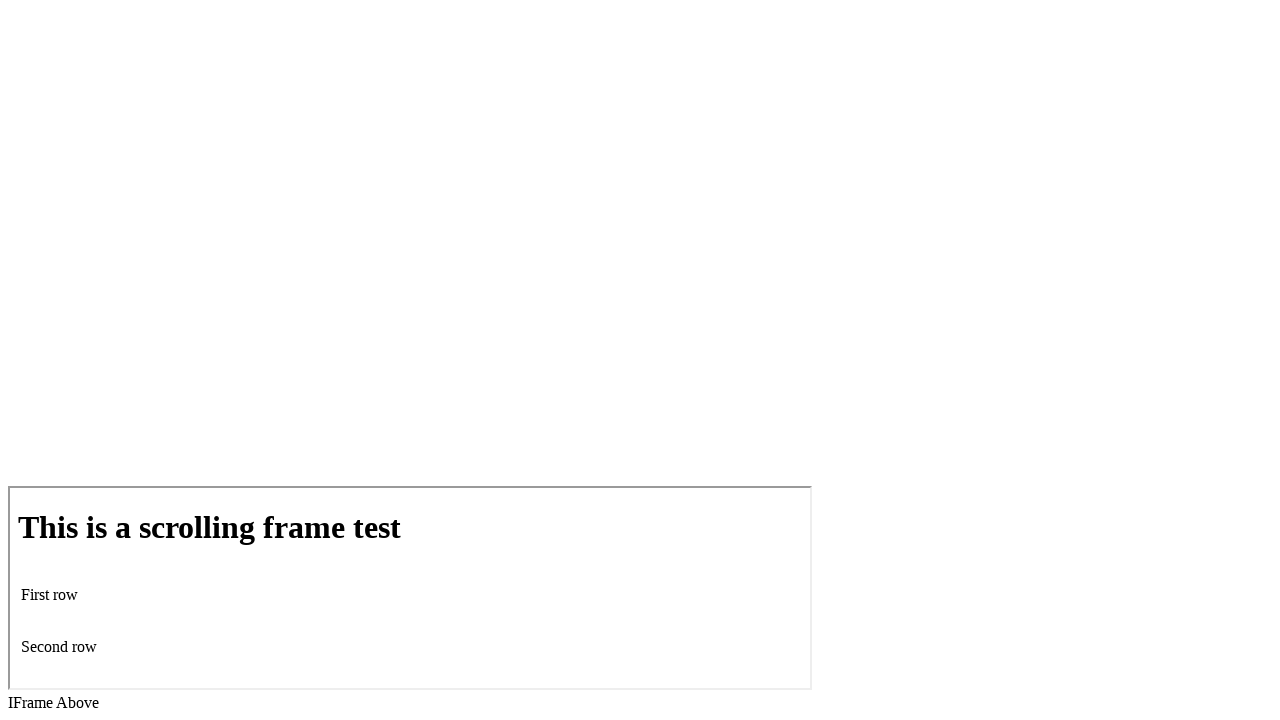

Located checkbox element inside iframe
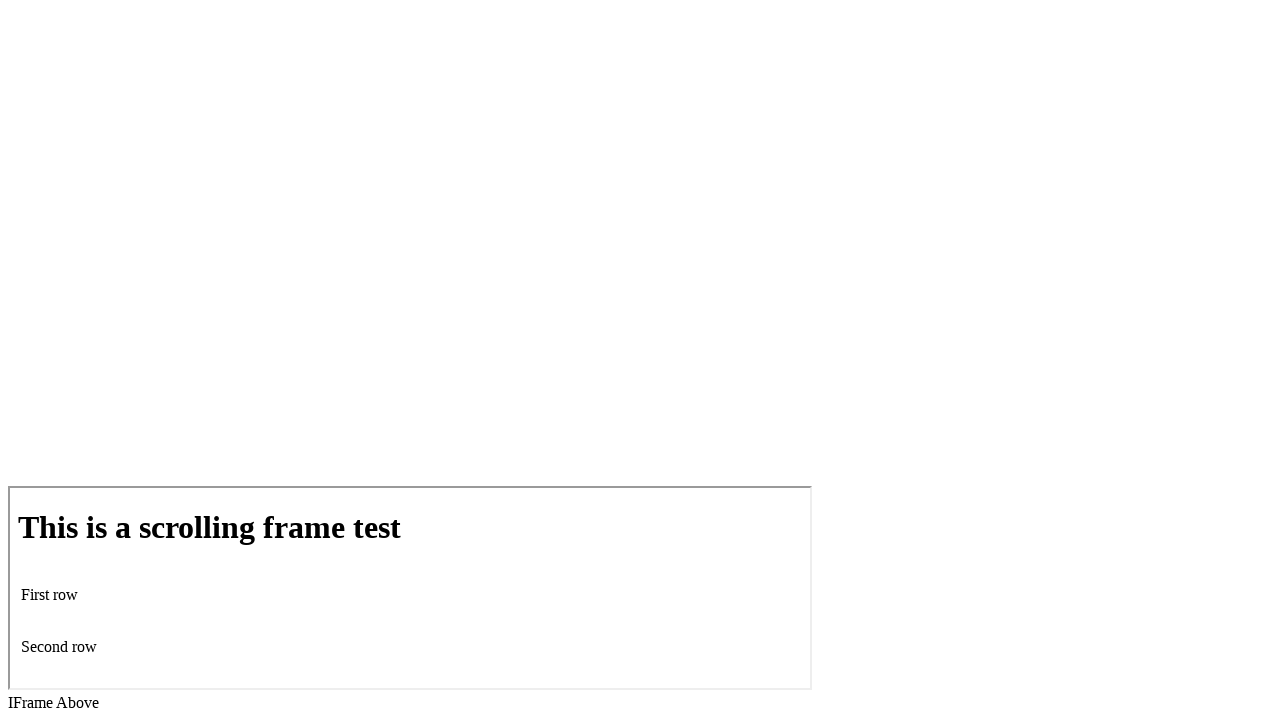

Checkbox became visible after scrolling with offset
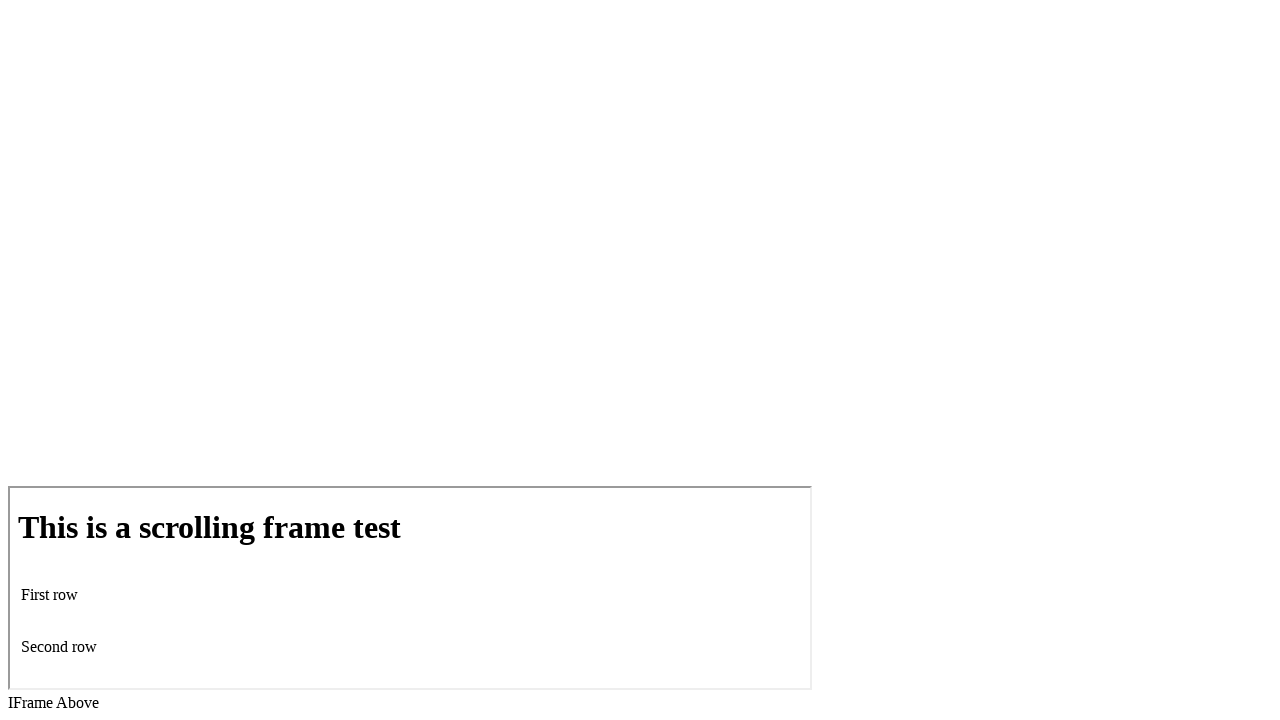

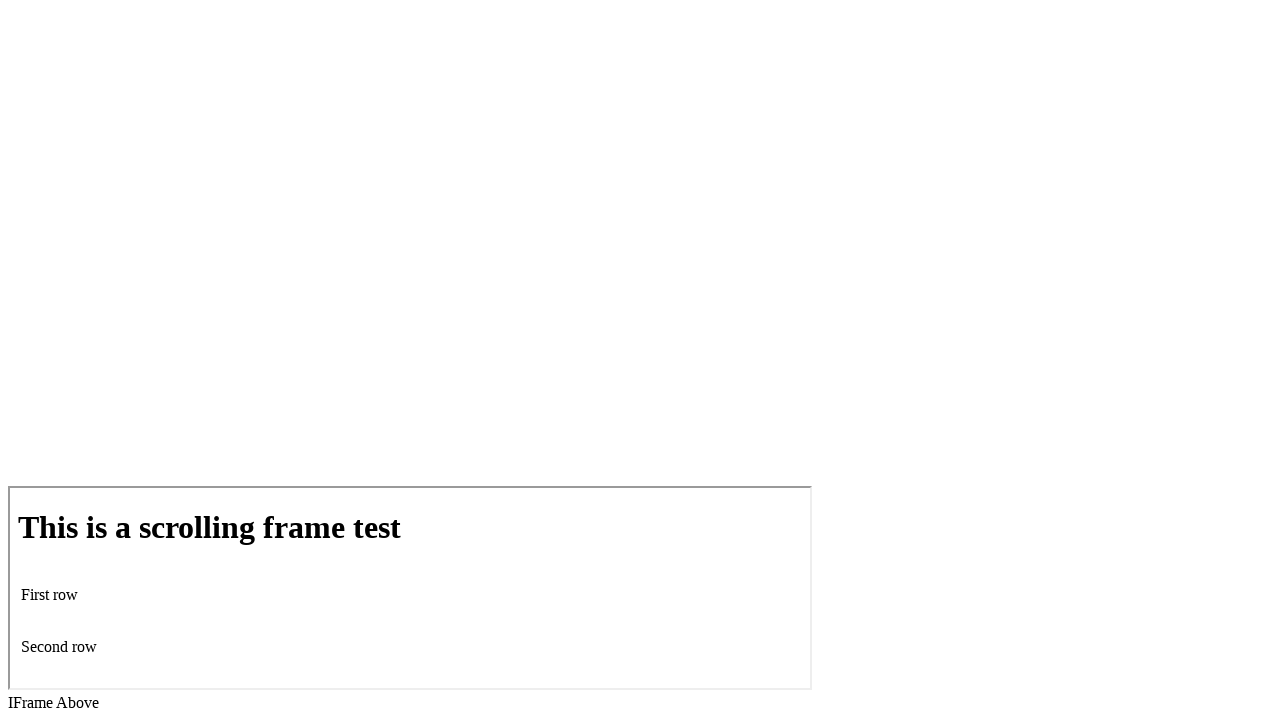